Tests navigation to the registration page by clicking the registration link and verifying that the submit button is displayed on the registration form.

Starting URL: https://qa.koel.app/

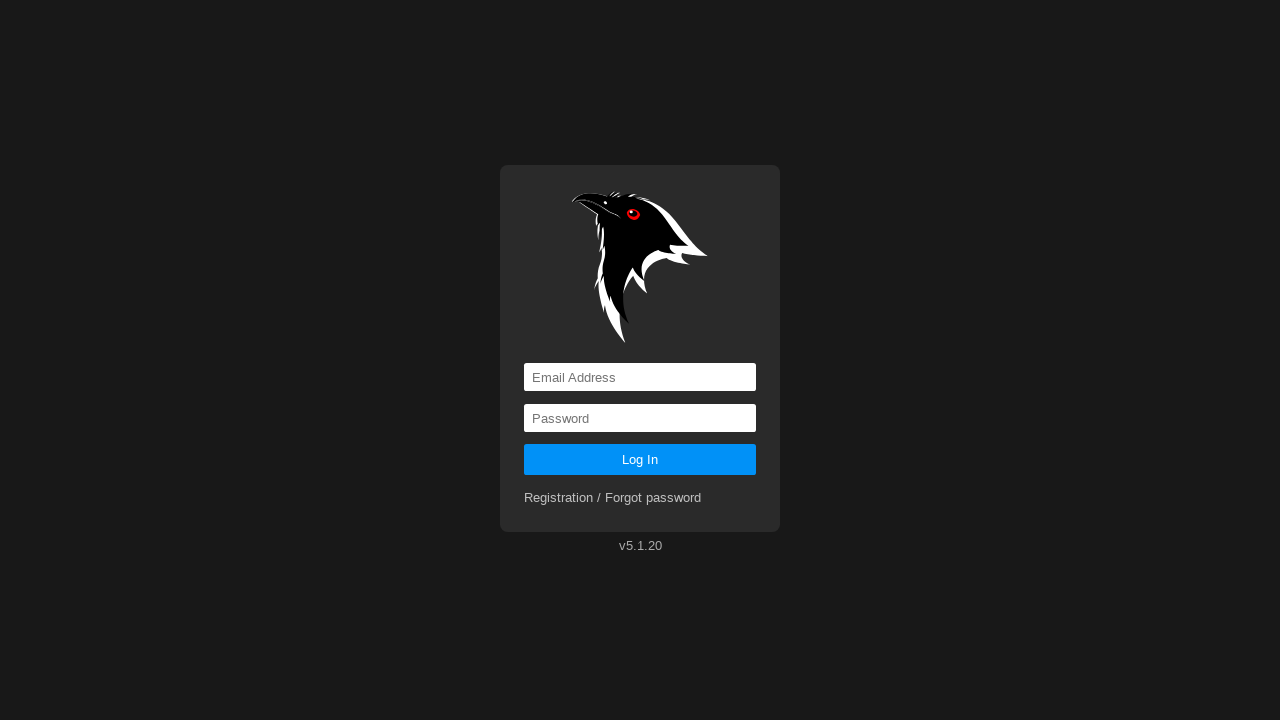

Clicked on registration link at (613, 498) on a[href='registration']
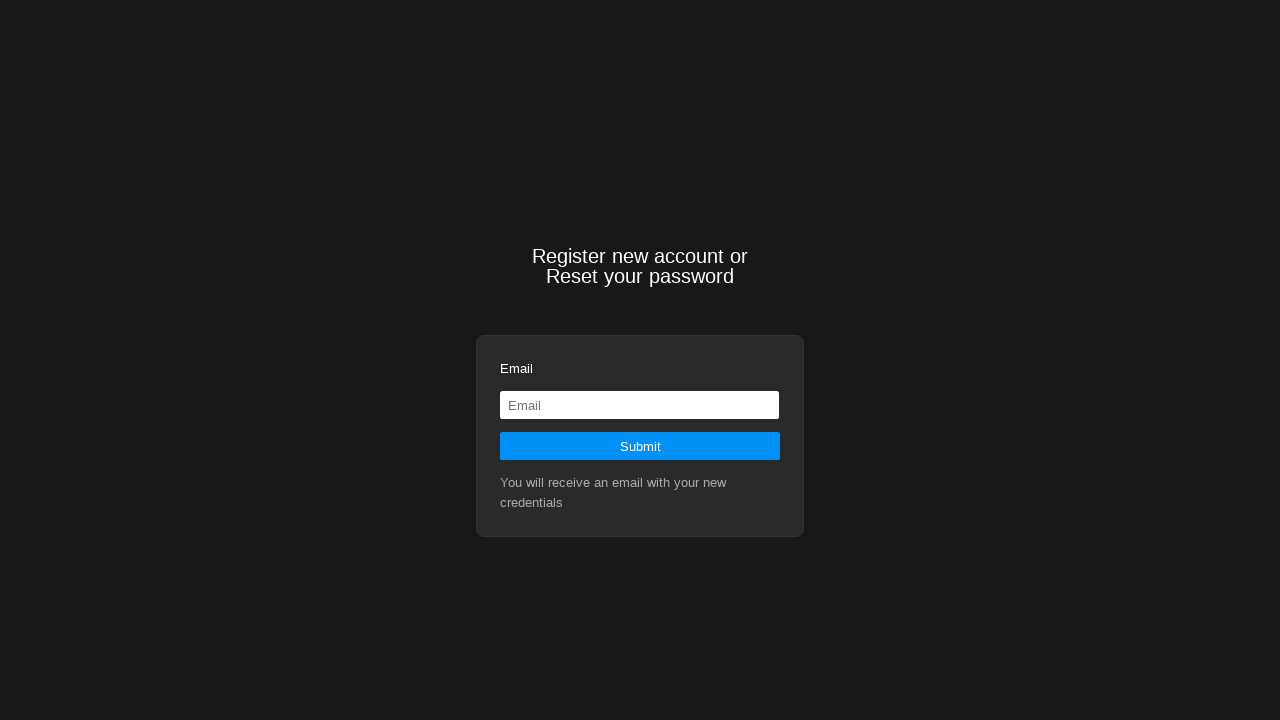

Located submit button on registration form
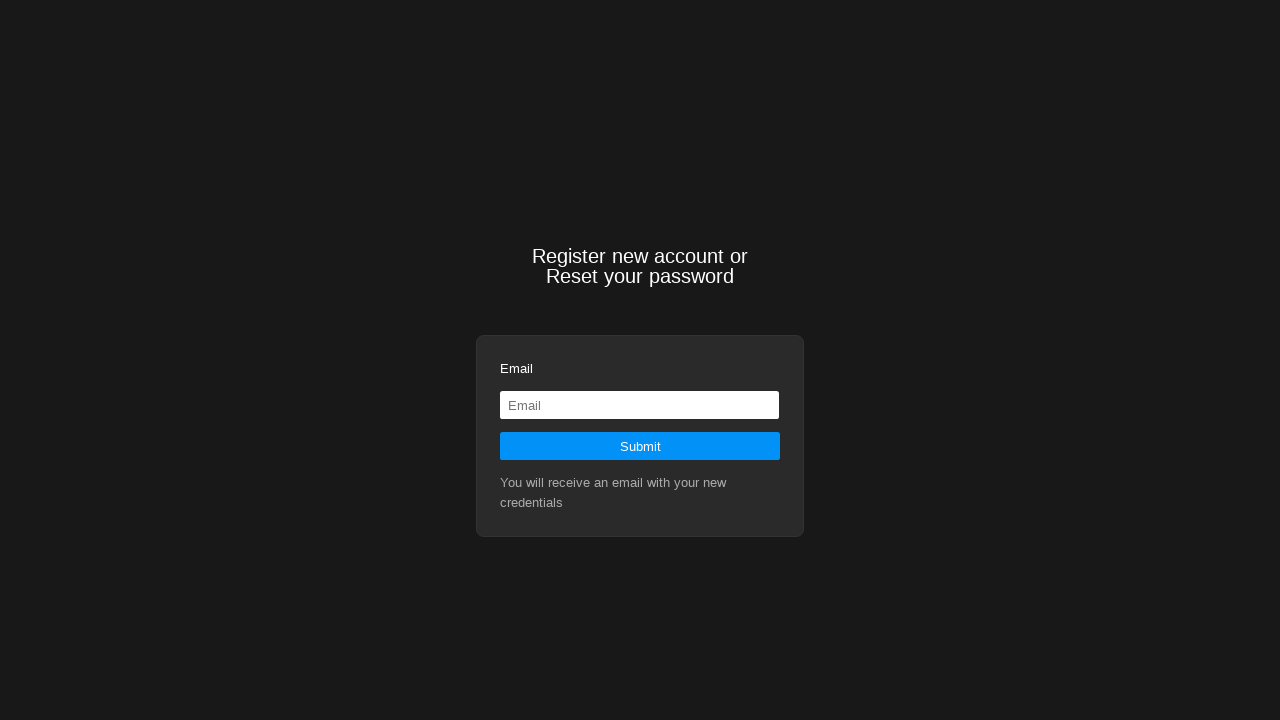

Submit button became visible on registration page
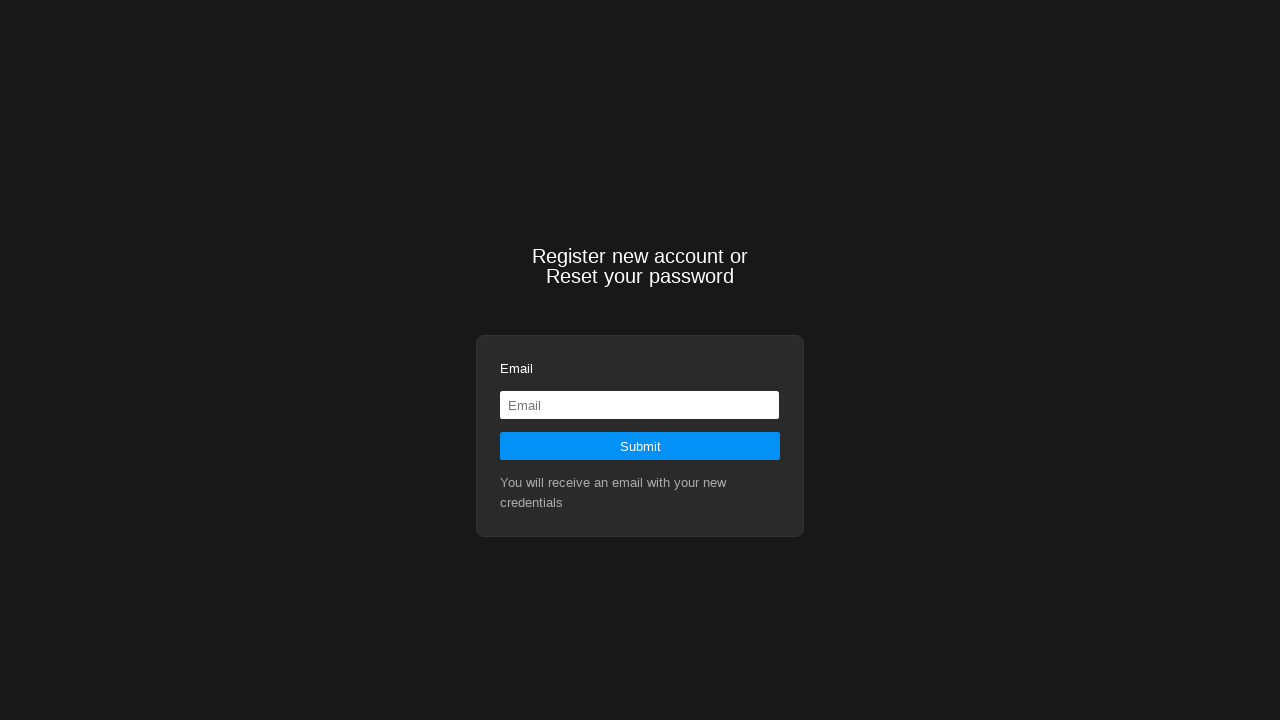

Verified submit button is visible
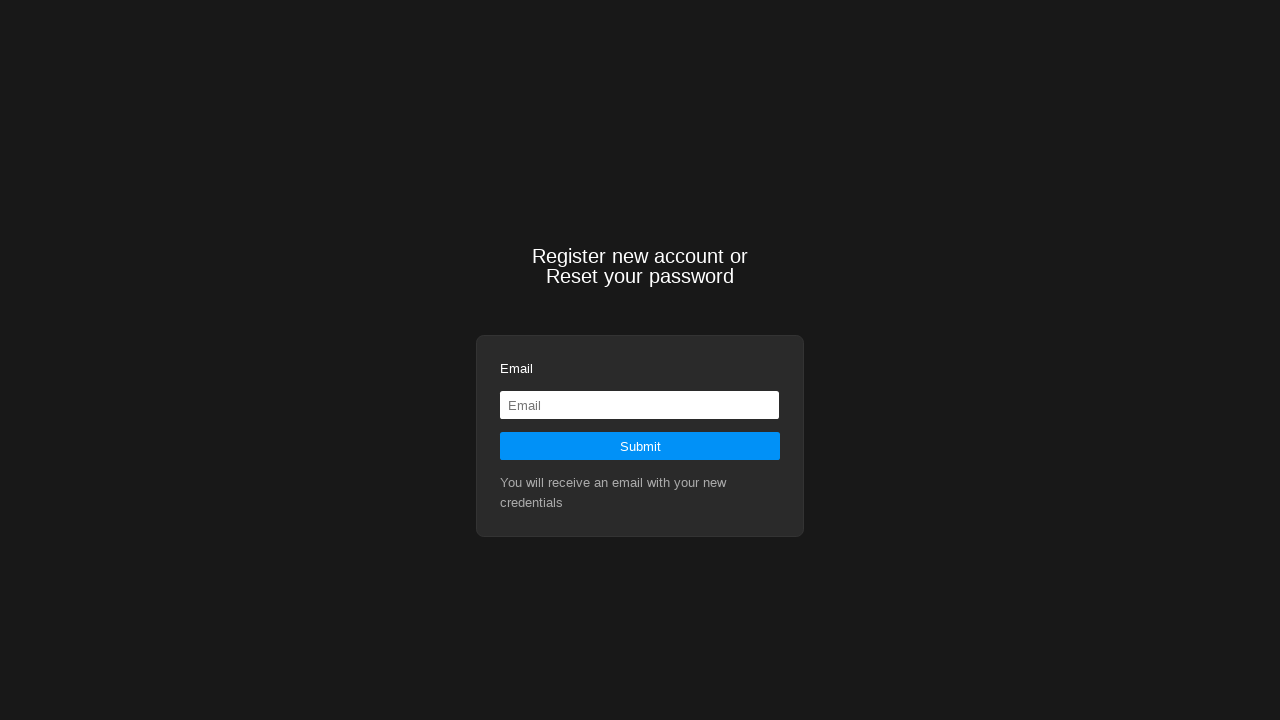

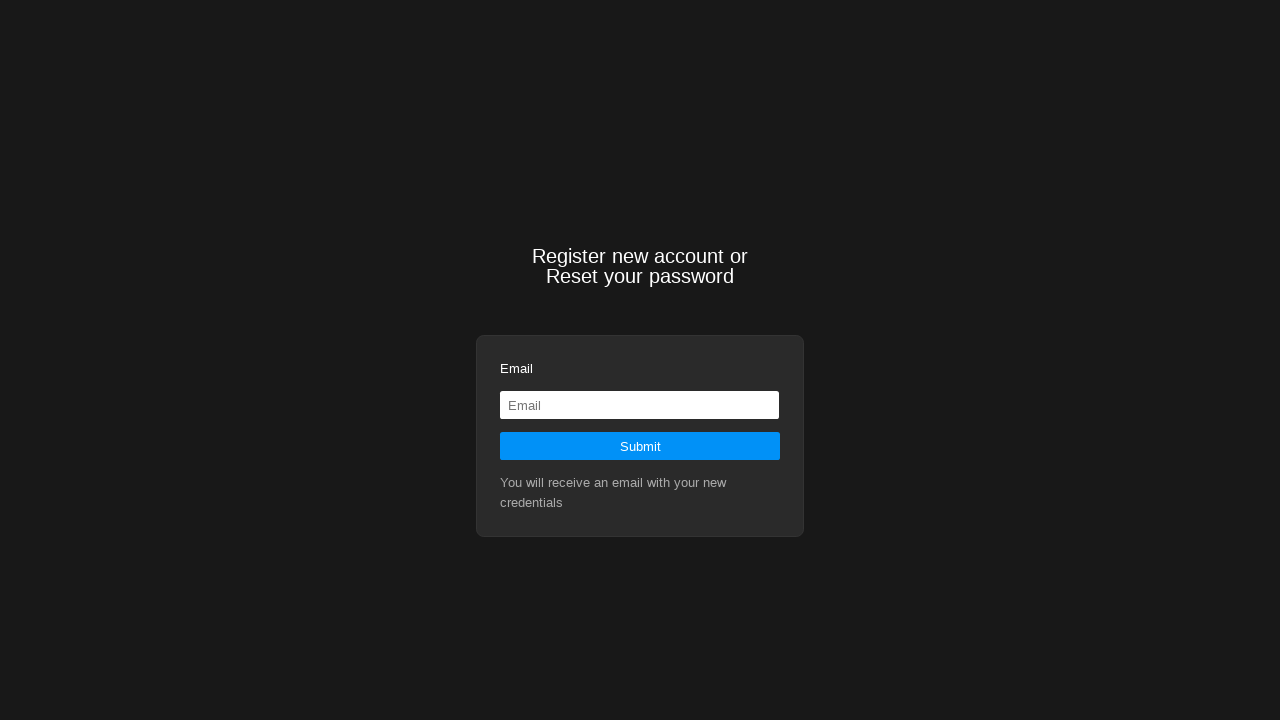